Navigates to the OrangeHRM page and verifies that the page title is "OrangeHRM"

Starting URL: http://alchemy.hguy.co/orangehrm

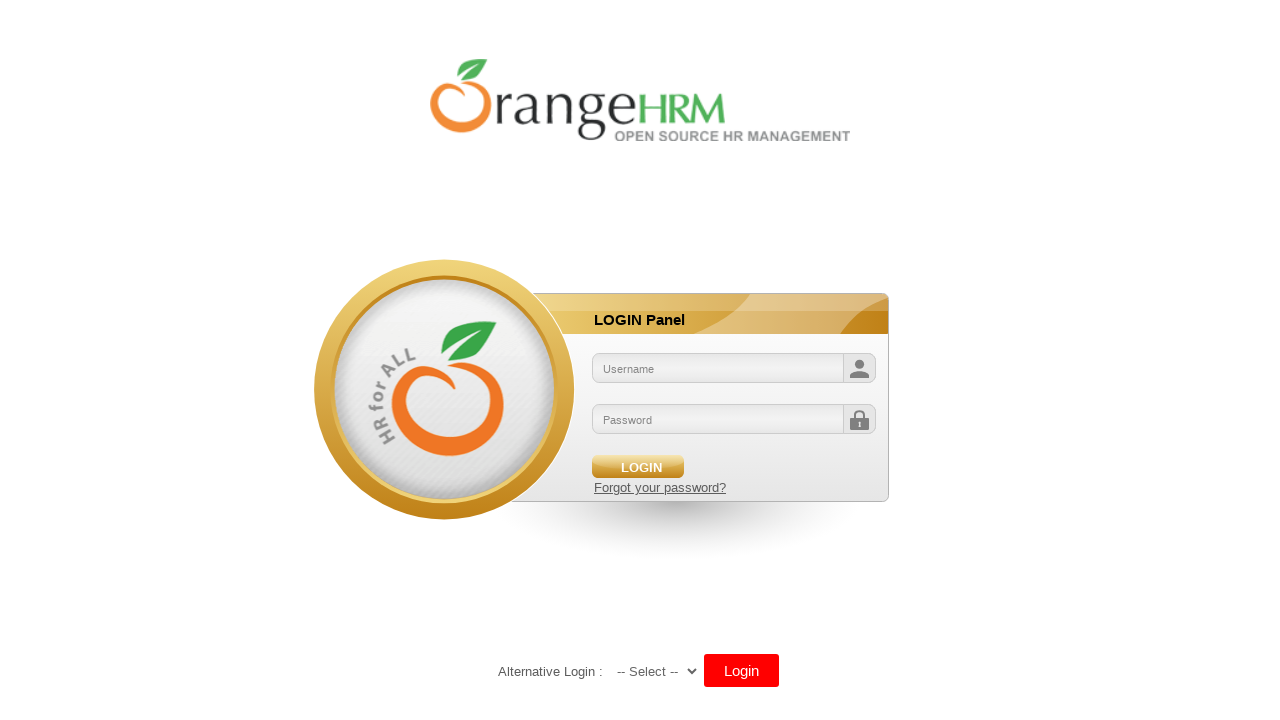

Navigated to OrangeHRM page at http://alchemy.hguy.co/orangehrm
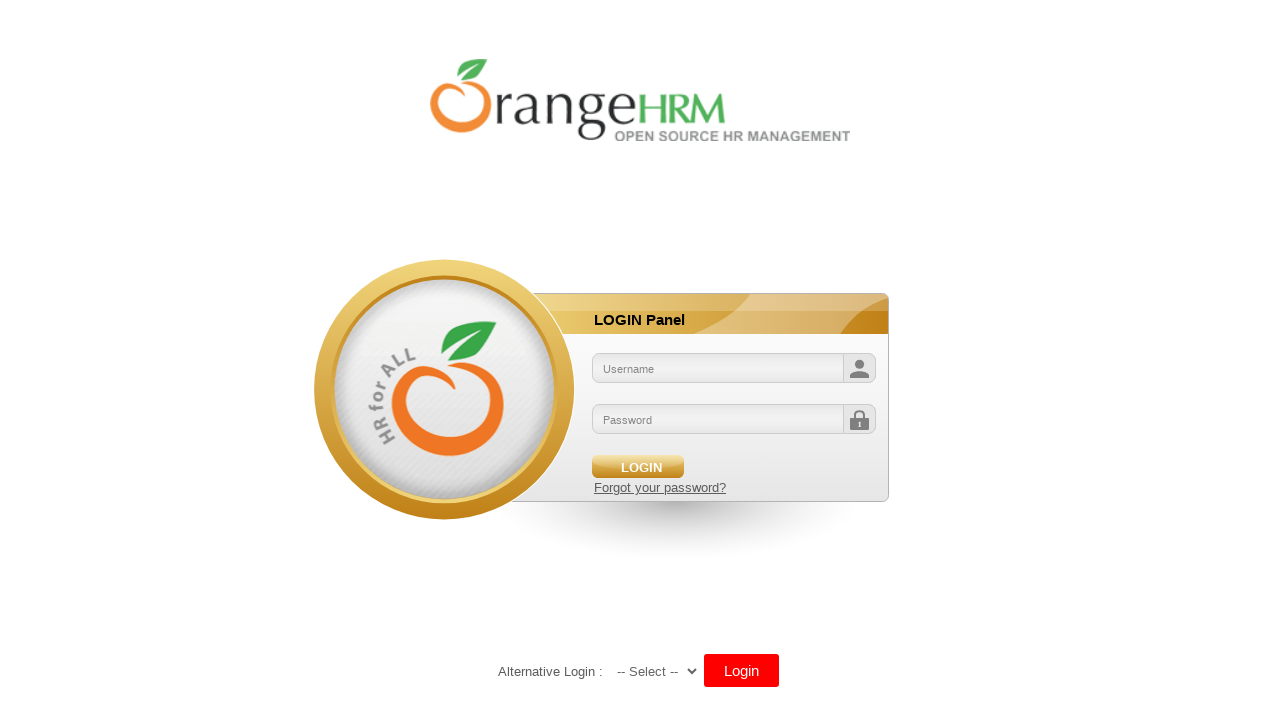

Page loaded successfully
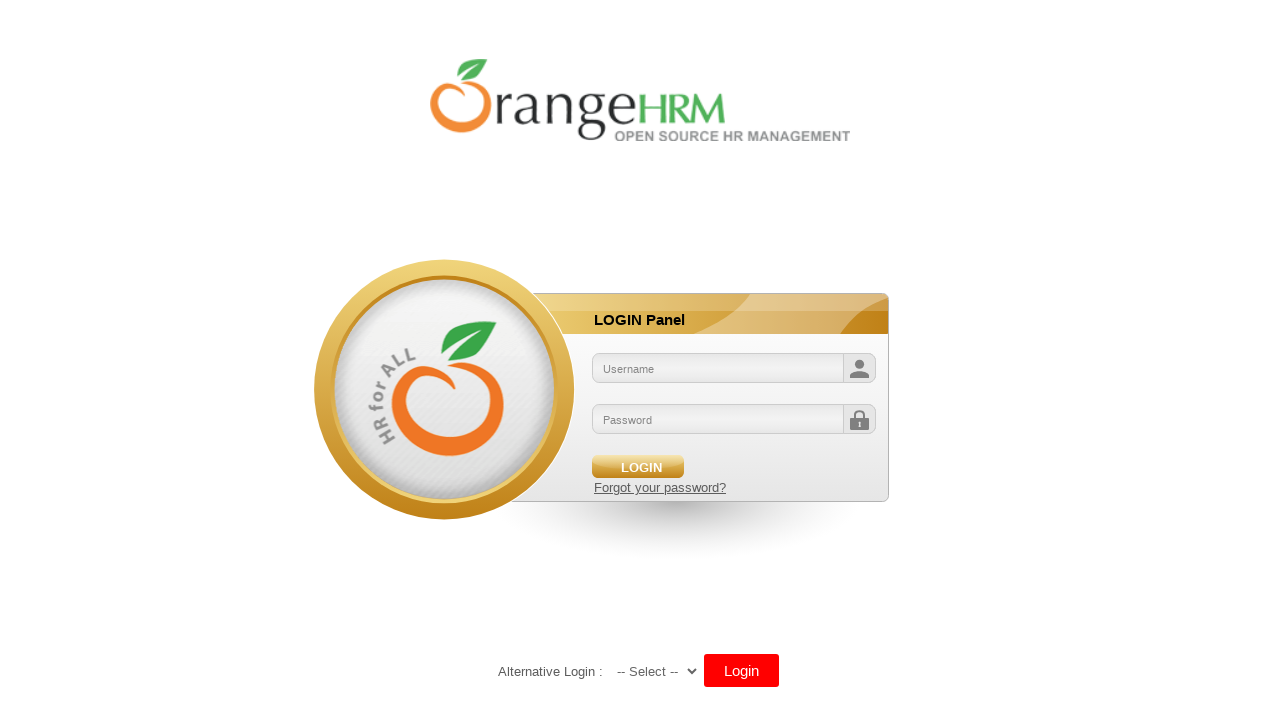

Retrieved page title: 'OrangeHRM'
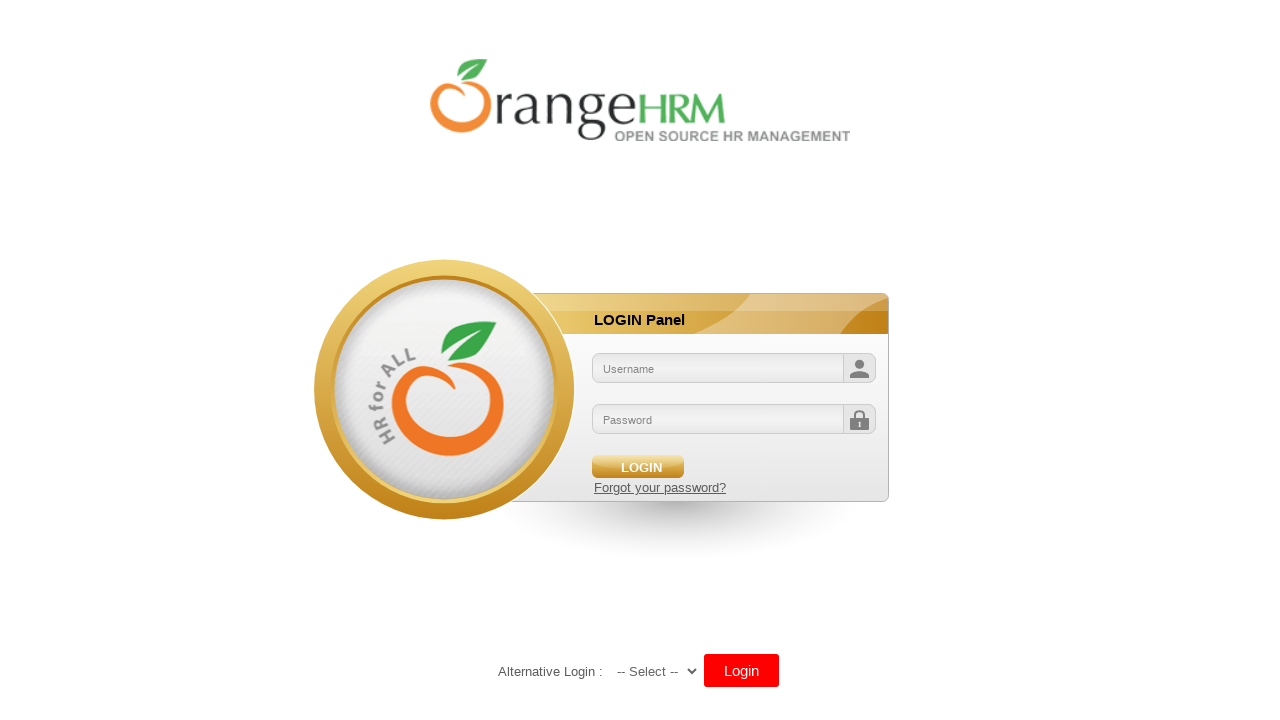

Verified page title is 'OrangeHRM'
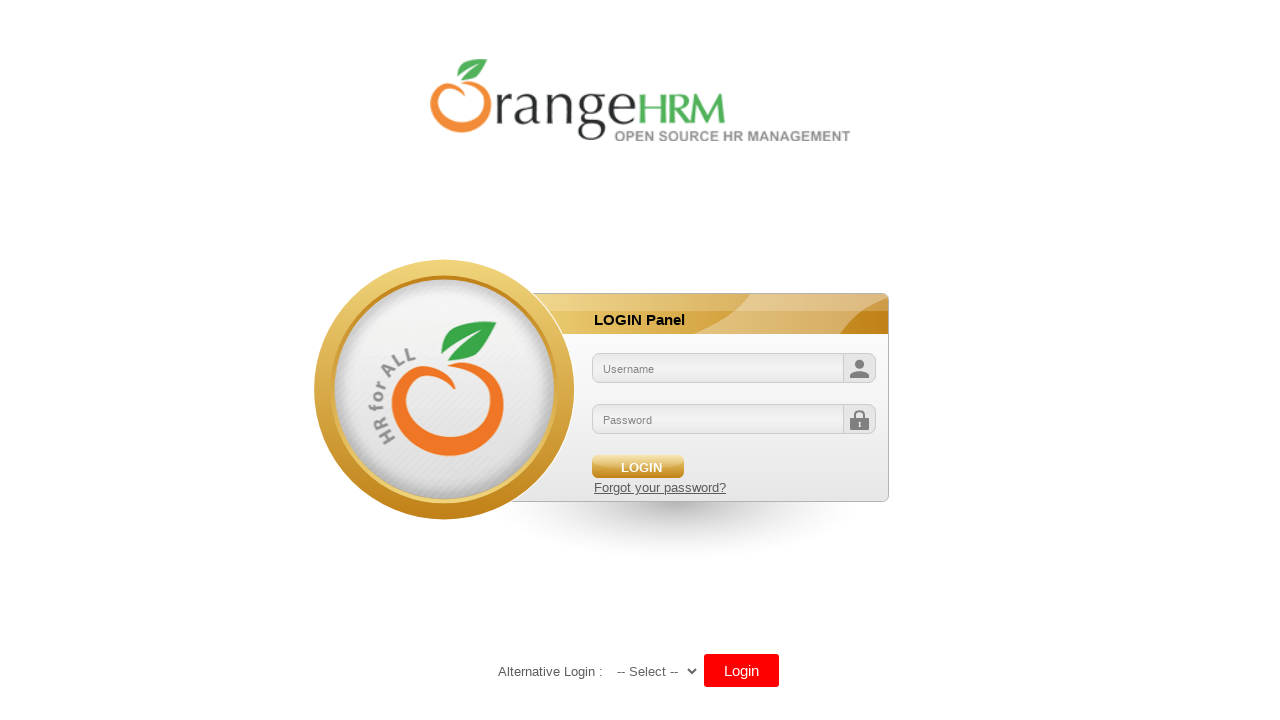

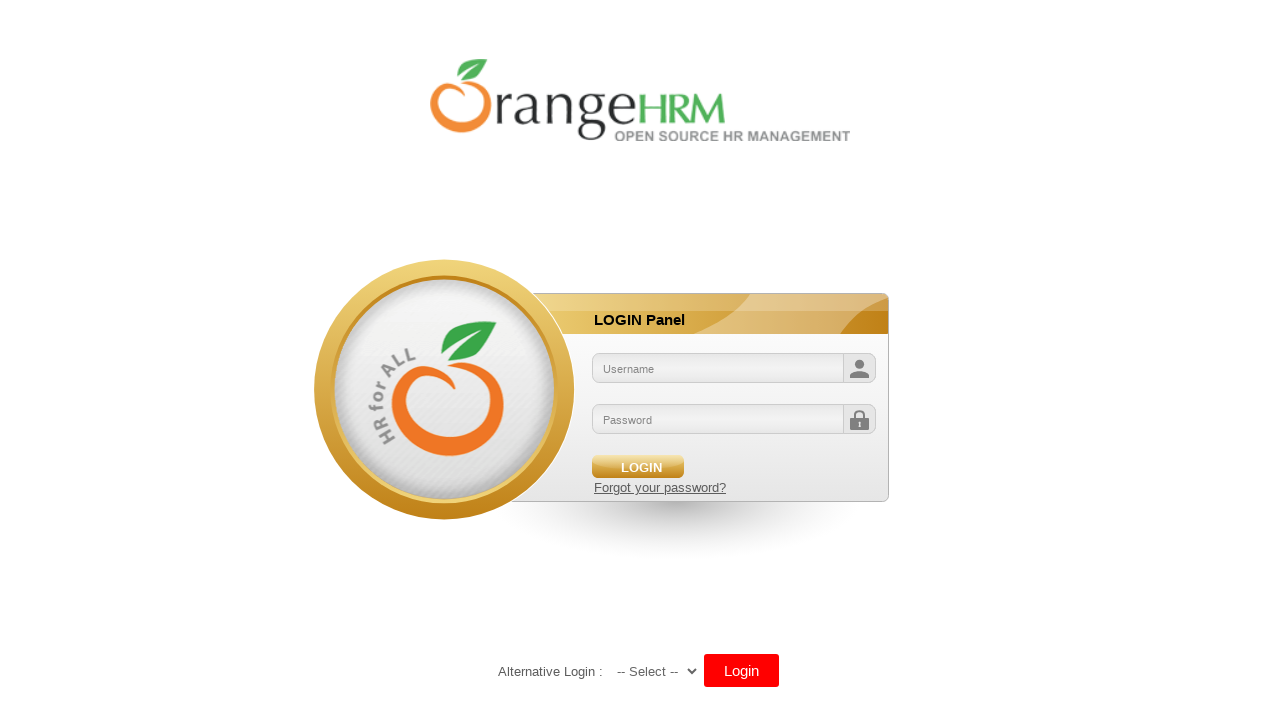